Automates a form submission by extracting an attribute value, calculating a result, filling the answer field, selecting checkboxes and radio buttons, and submitting the form

Starting URL: http://suninjuly.github.io/get_attribute.html

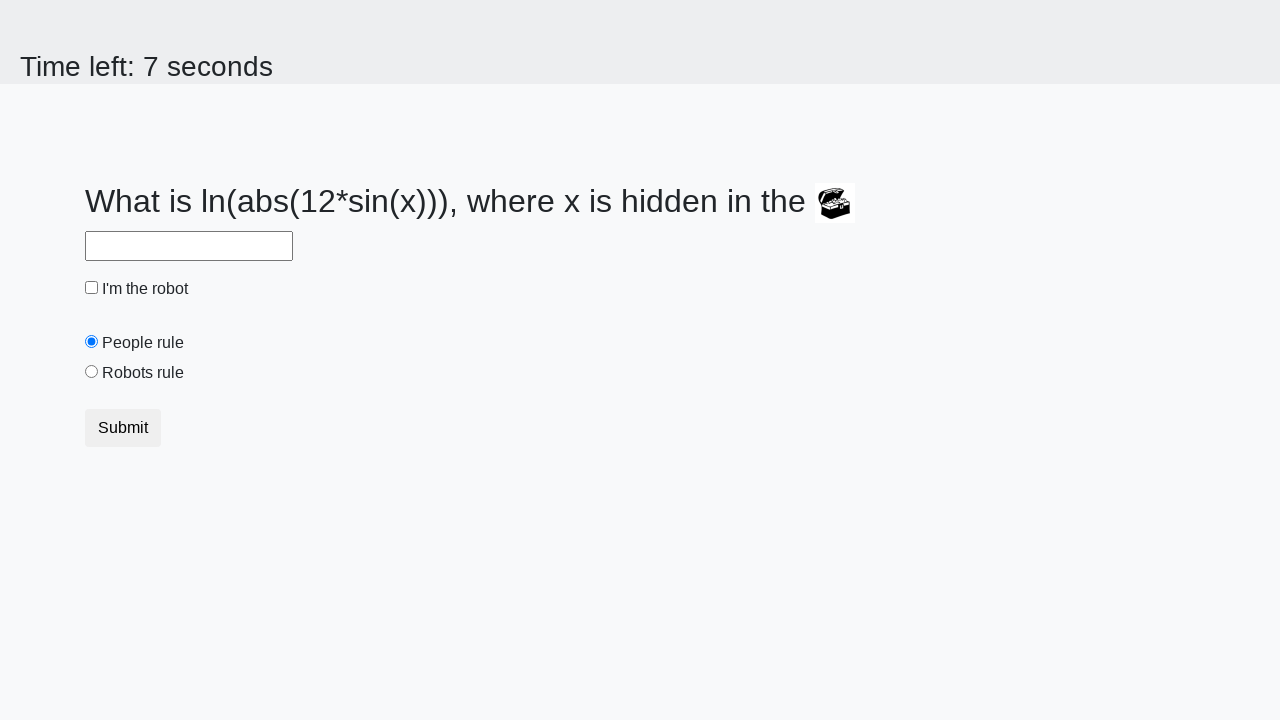

Located treasure element
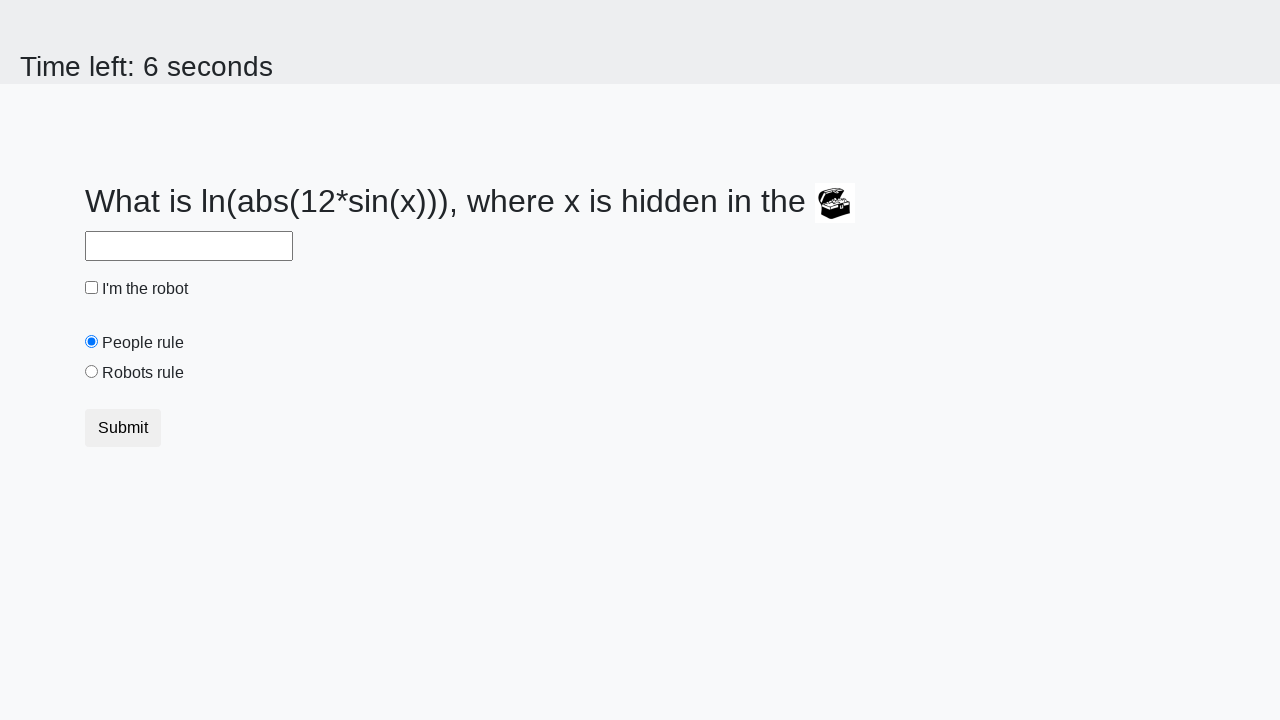

Extracted attribute 'valuex' with value: 563
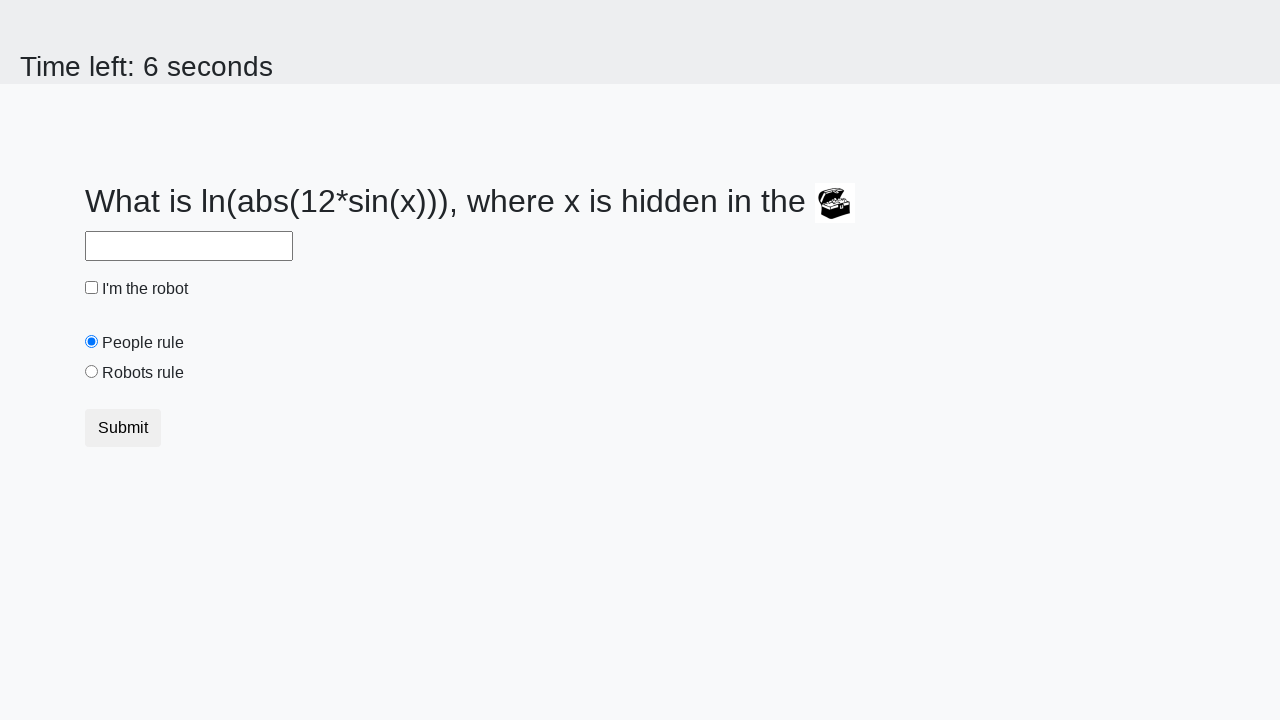

Calculated result: 1.9891204283703383
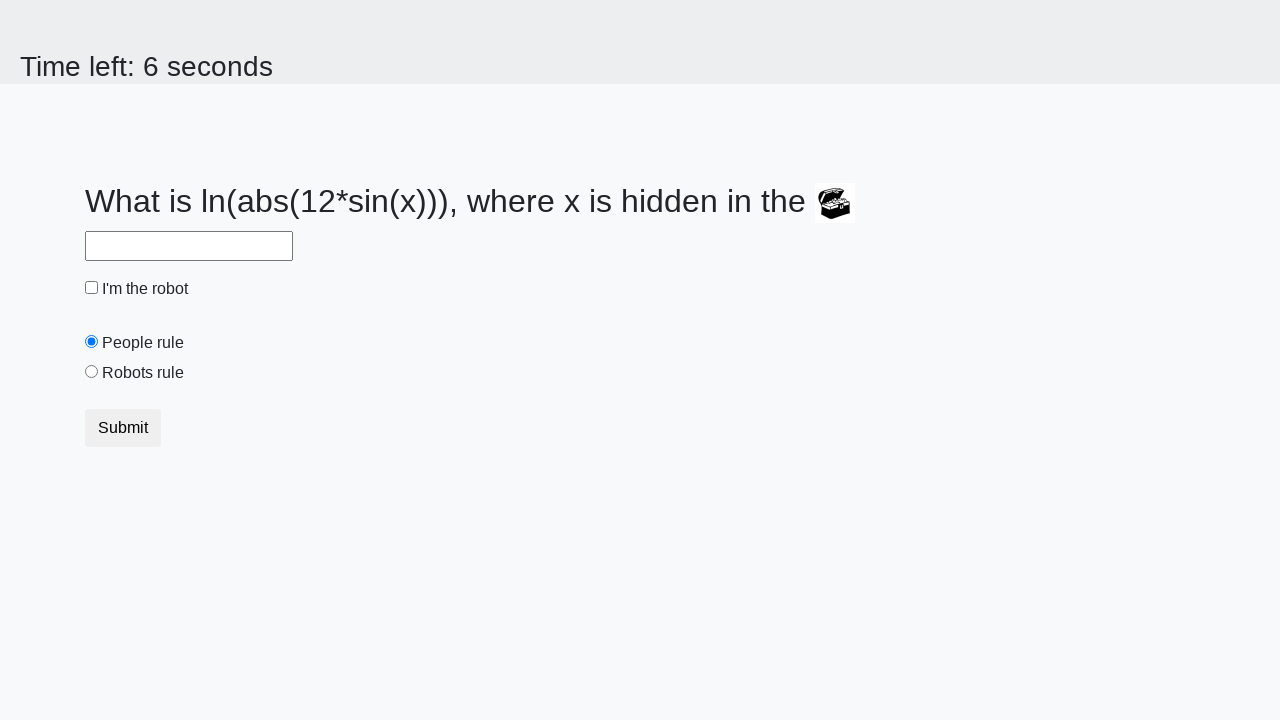

Filled answer field with calculated value: 1.9891204283703383 on #answer
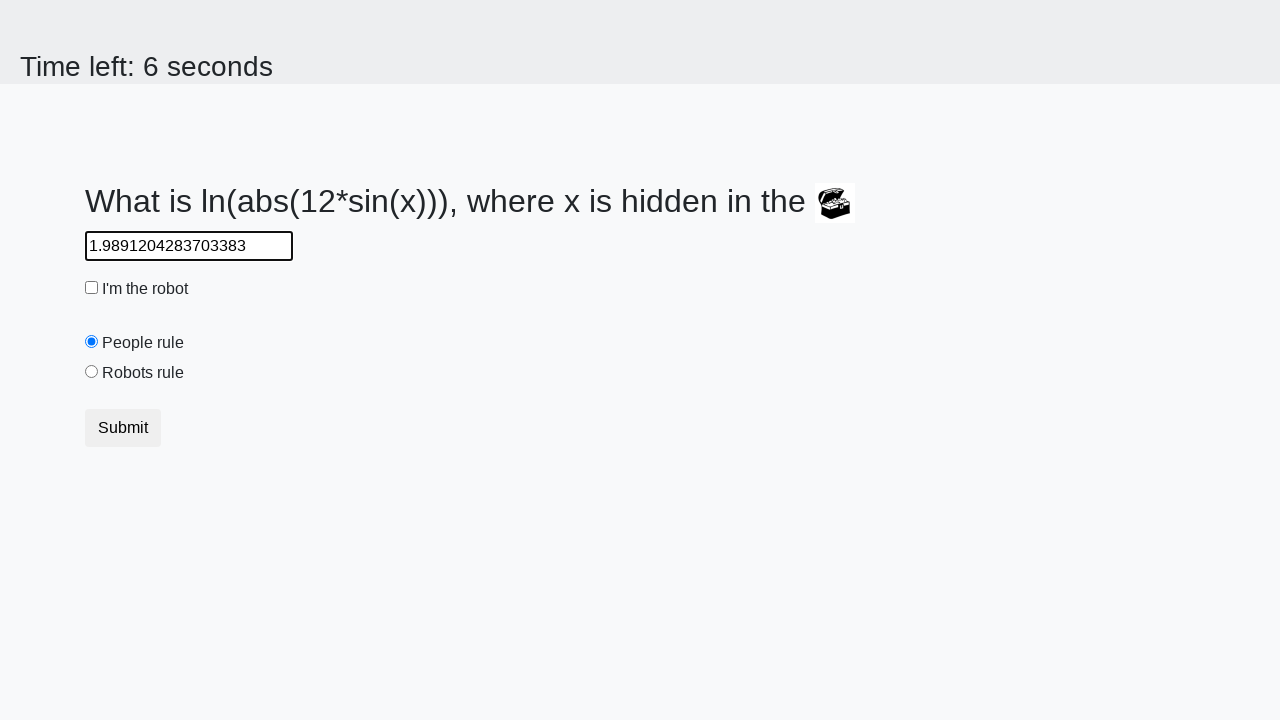

Clicked robot checkbox at (92, 288) on #robotCheckbox
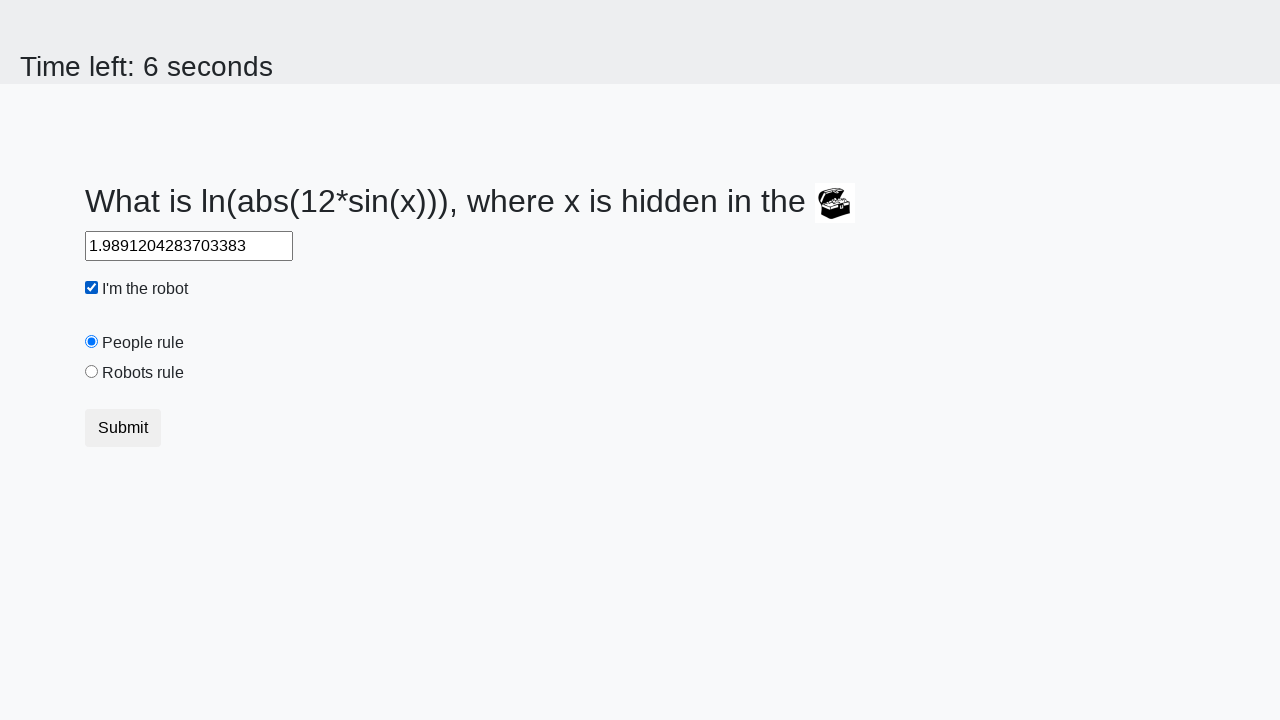

Clicked robots rule radio button at (92, 372) on #robotsRule
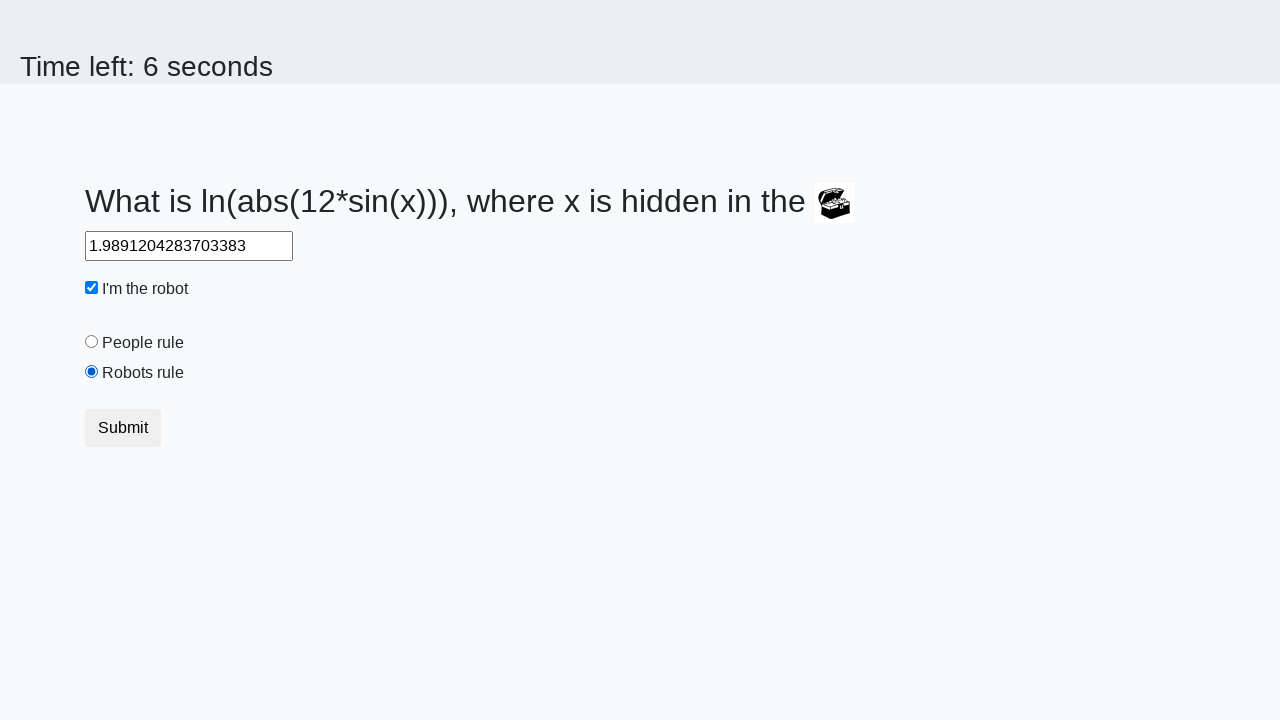

Clicked submit button at (123, 428) on .btn
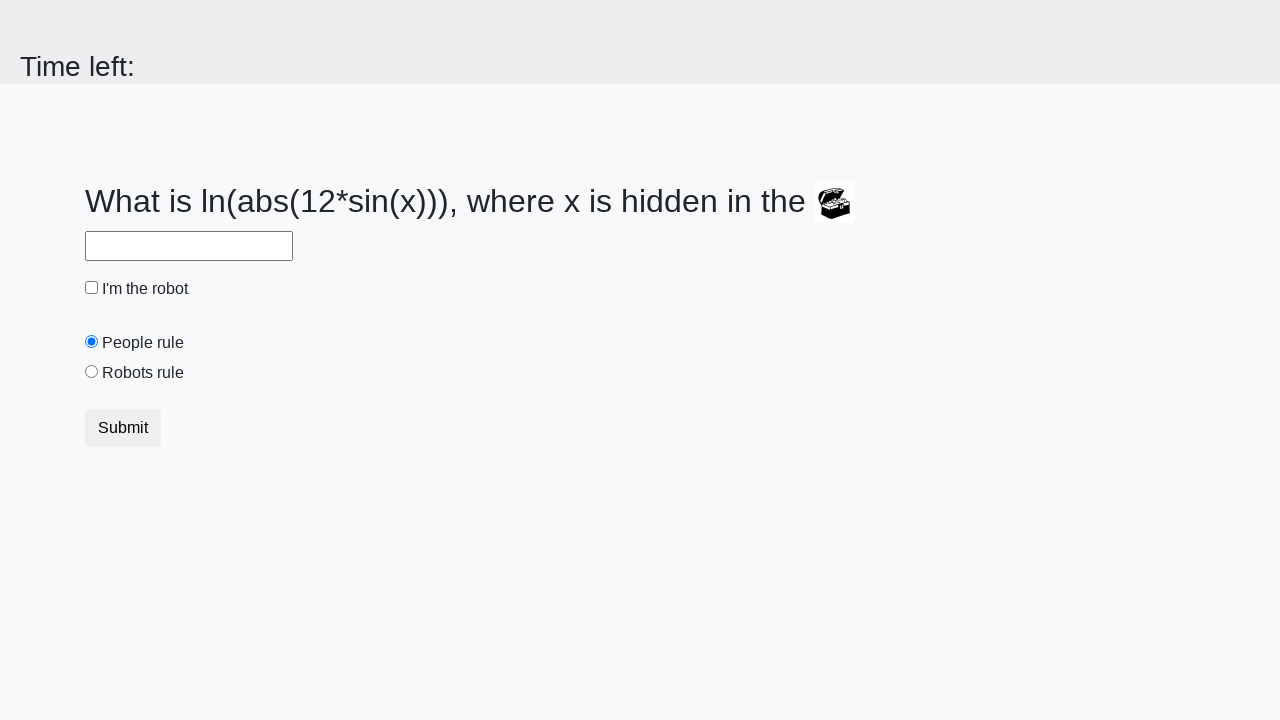

Waited 1000ms for result to load
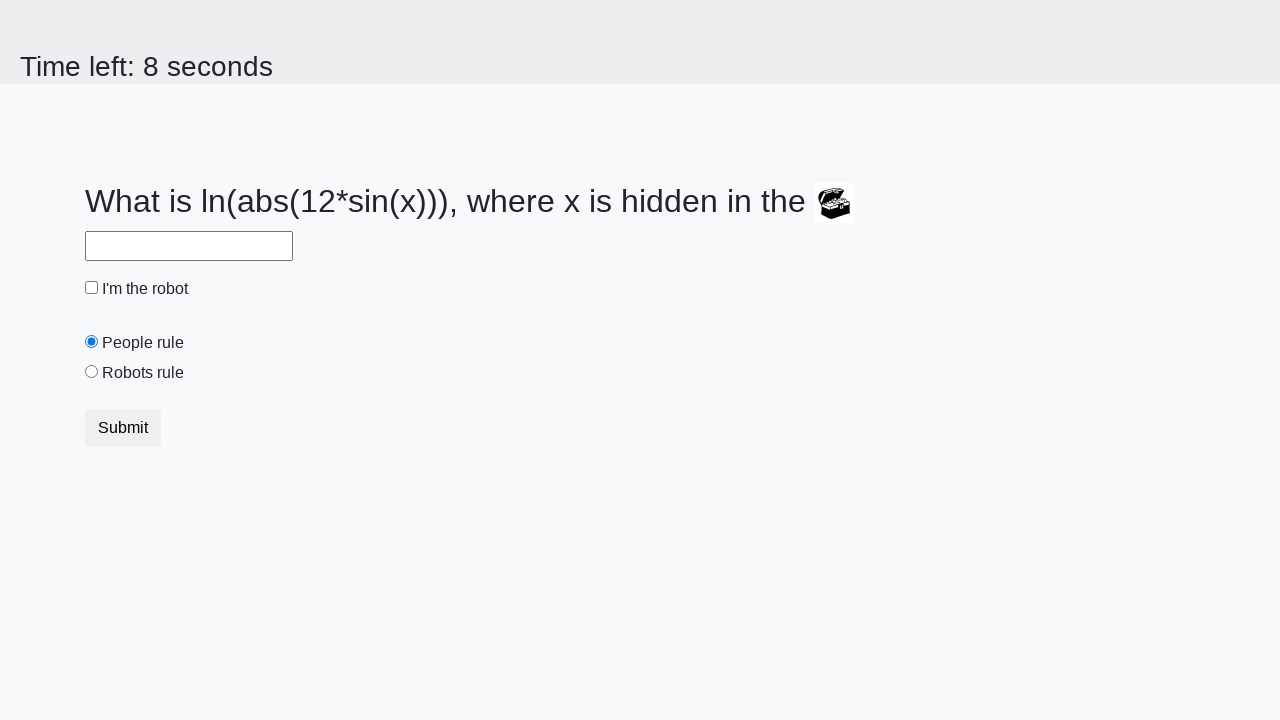

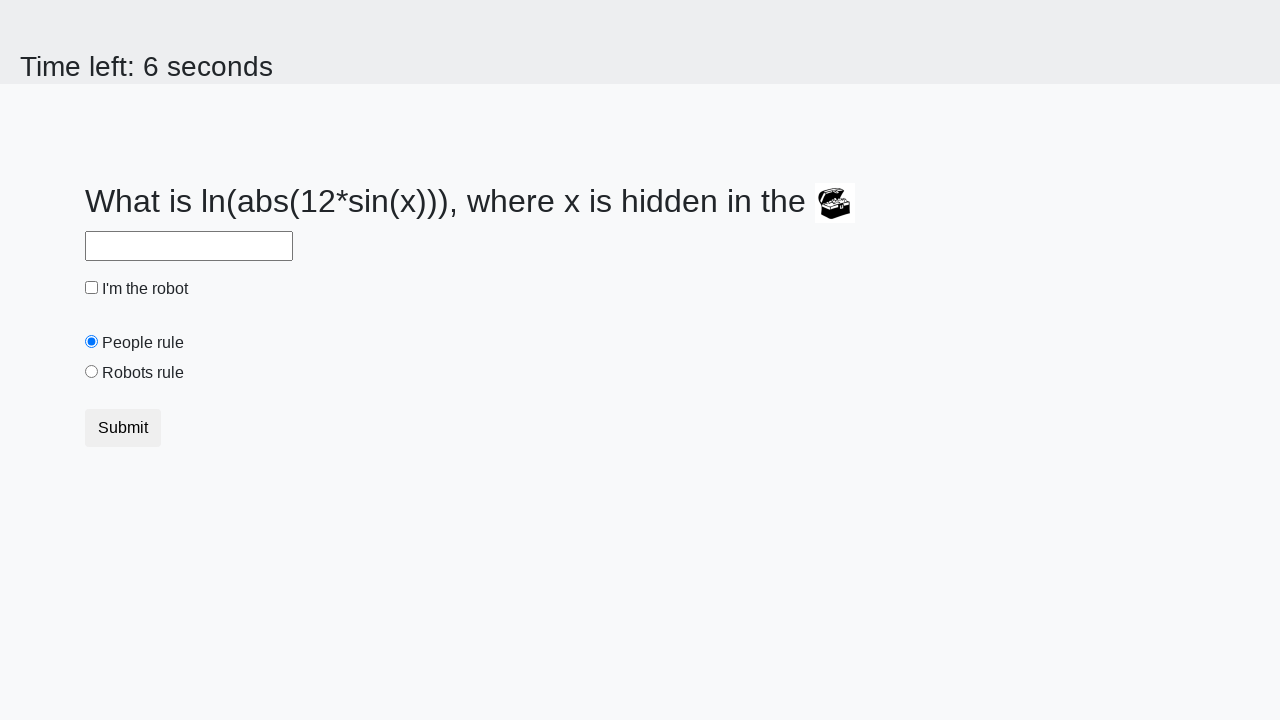